Tests right-click context menu functionality by performing a right-click action on a specific element

Starting URL: https://swisnl.github.io/jQuery-contextMenu/demo.html

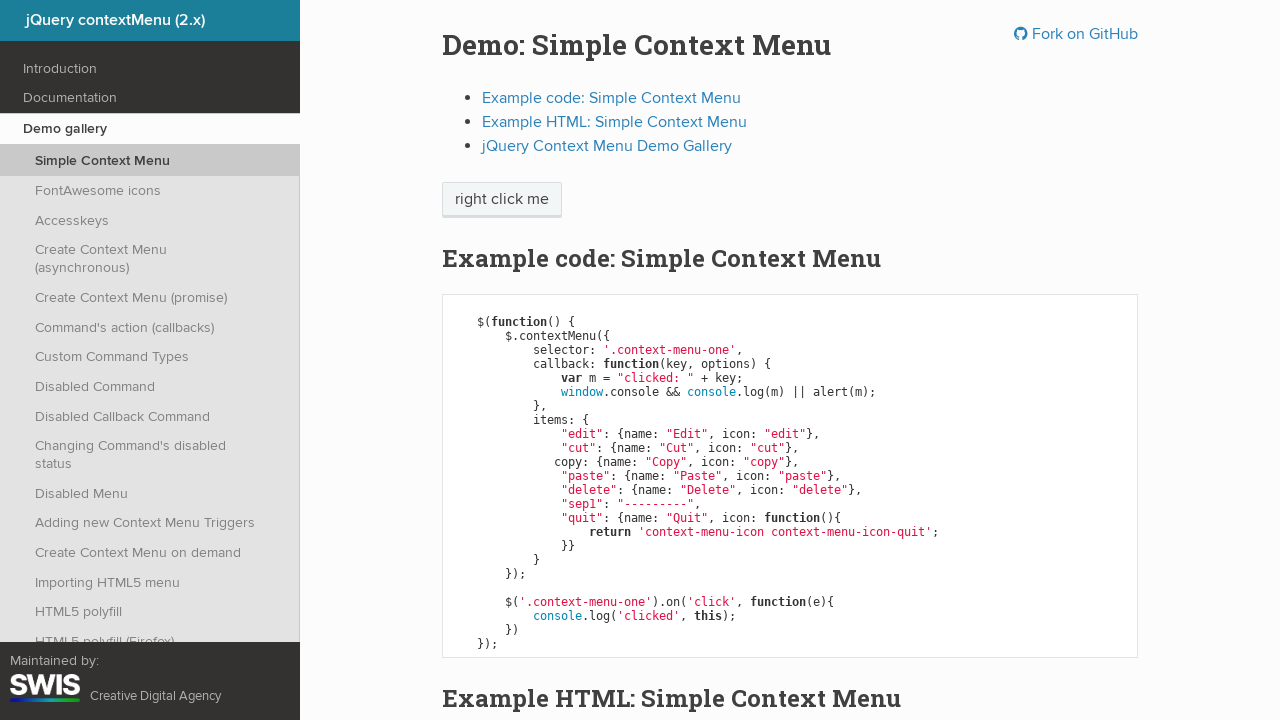

Located the 'right click me' element
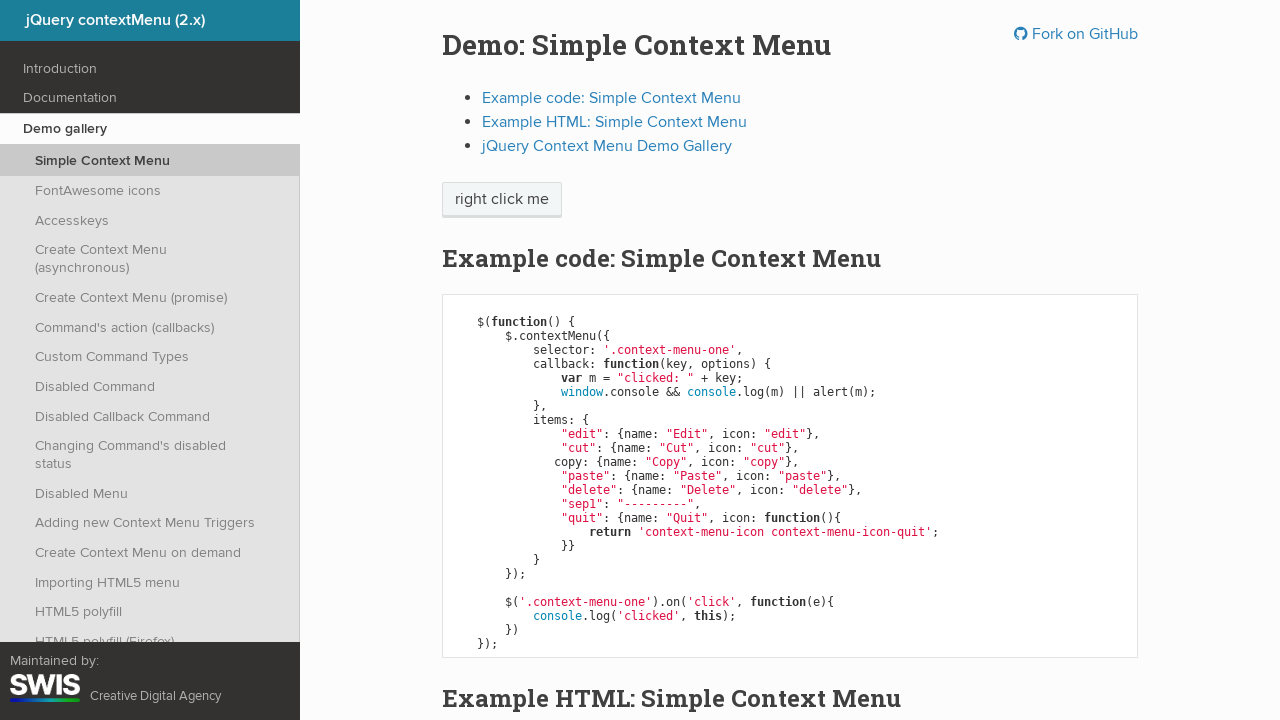

Performed right-click action on the element to open context menu at (502, 200) on xpath=//span[text()='right click me']
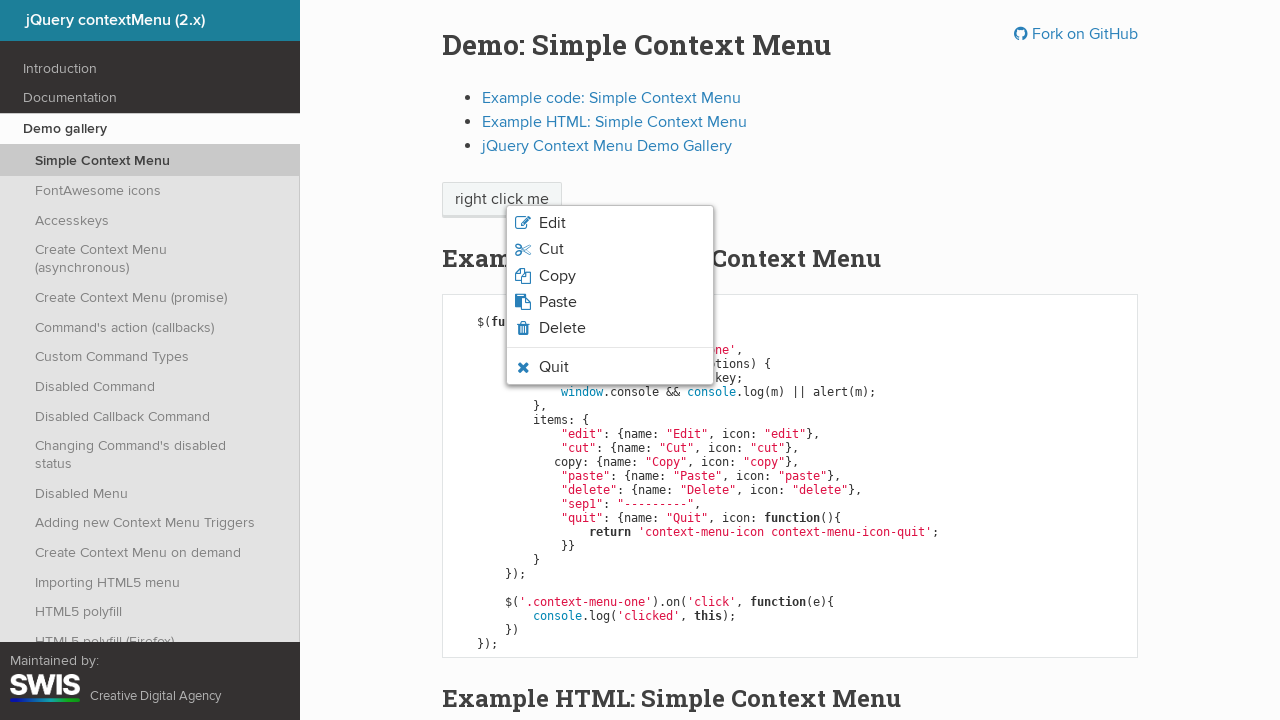

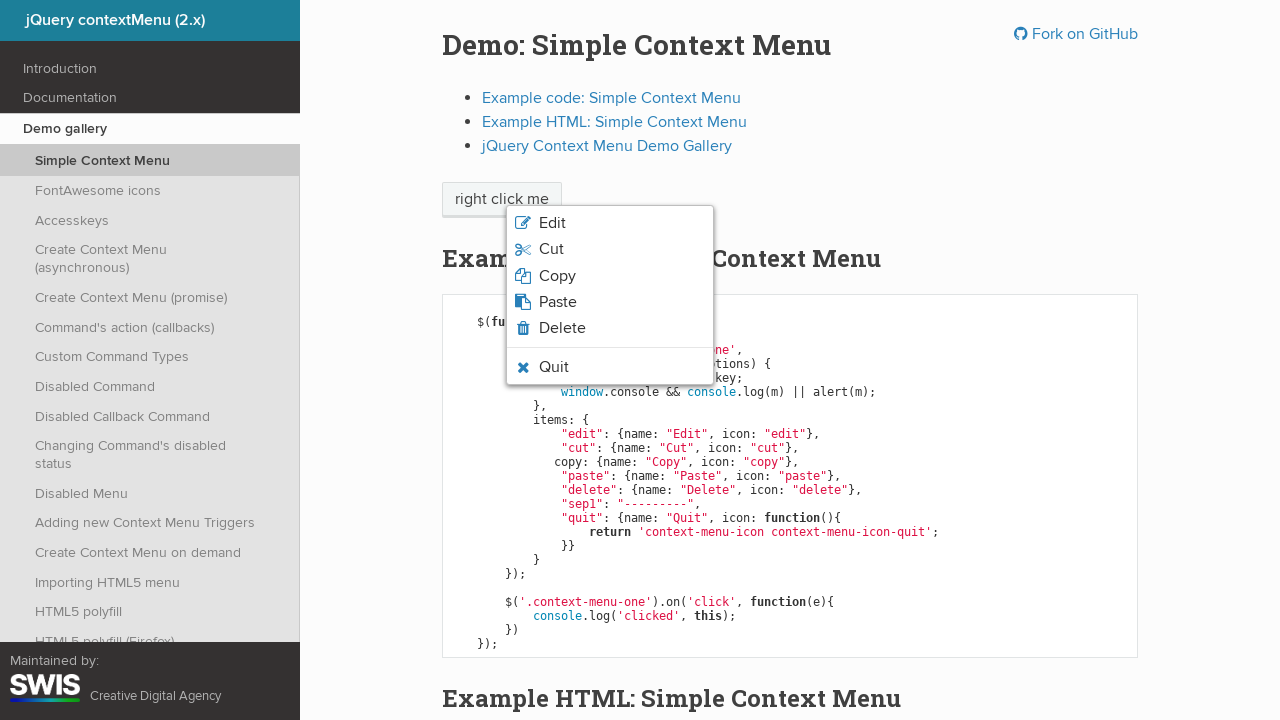